Tests interaction with a JavaScript prompt demo by switching to an iframe, clicking a button to trigger an alert, accepting the alert, and verifying the result text is displayed.

Starting URL: http://www.w3schools.com/js/tryit.asp?filename=tryjs_prompt

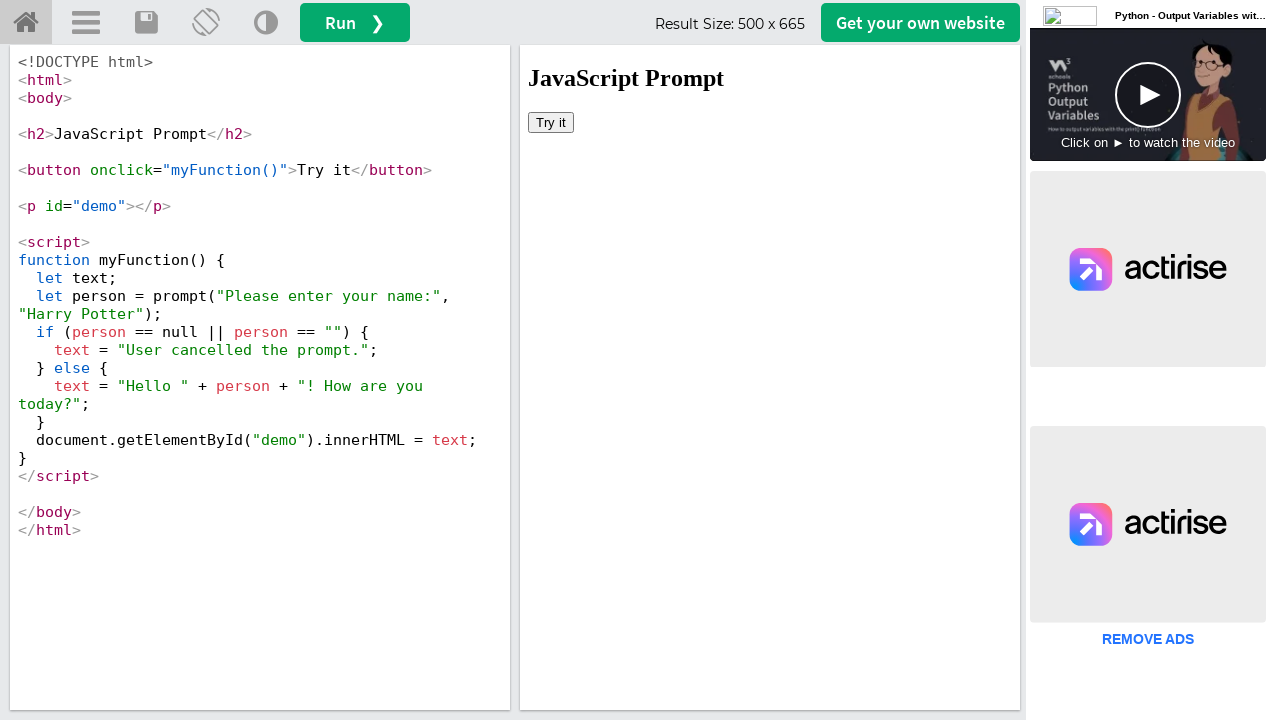

Located iframe with selector #iframeResult
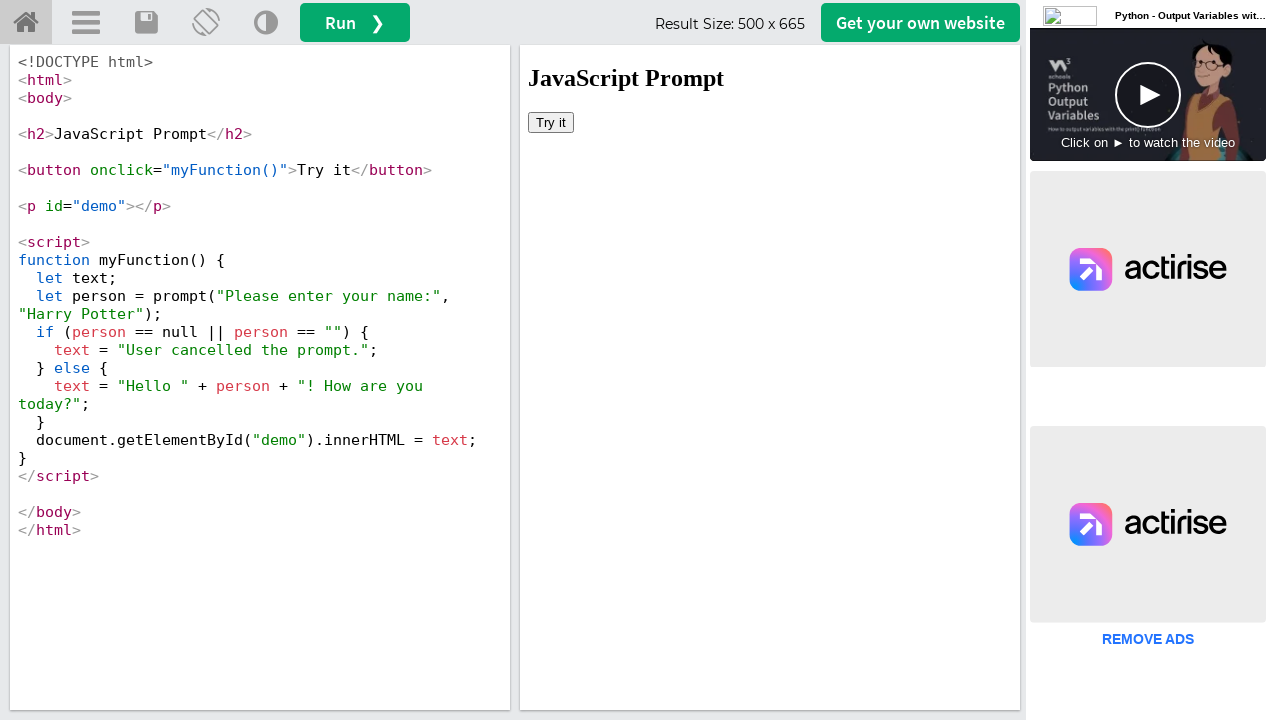

Clicked 'Try it' button to trigger prompt at (551, 122) on #iframeResult >> internal:control=enter-frame >> xpath=/html/body/button
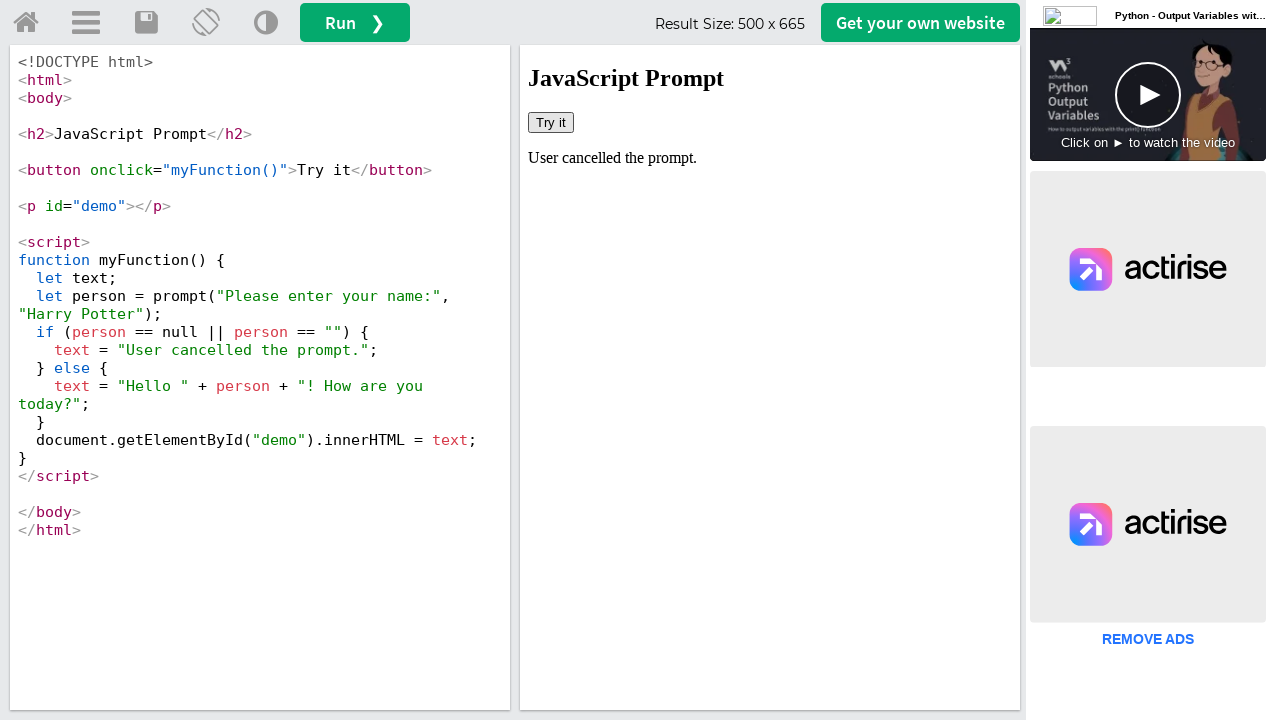

Set up dialog handler to accept prompts
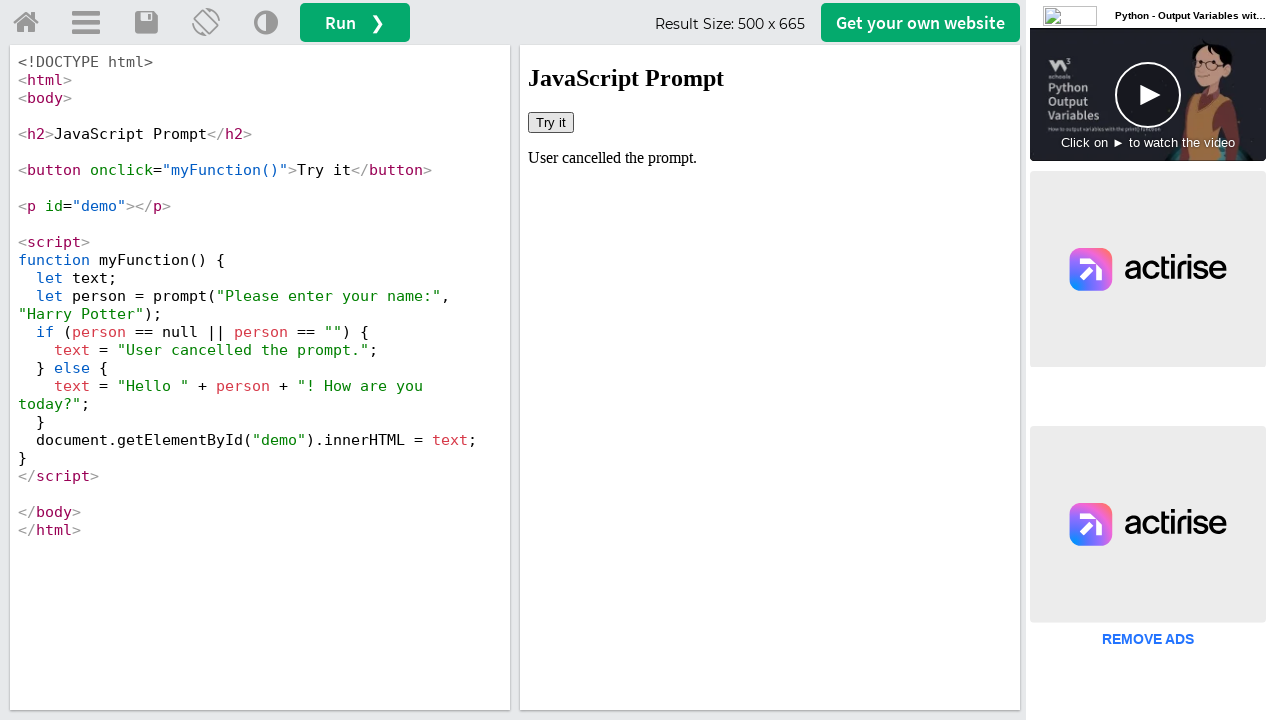

Clicked button again to trigger dialog with handler ready at (551, 122) on #iframeResult >> internal:control=enter-frame >> xpath=/html/body/button
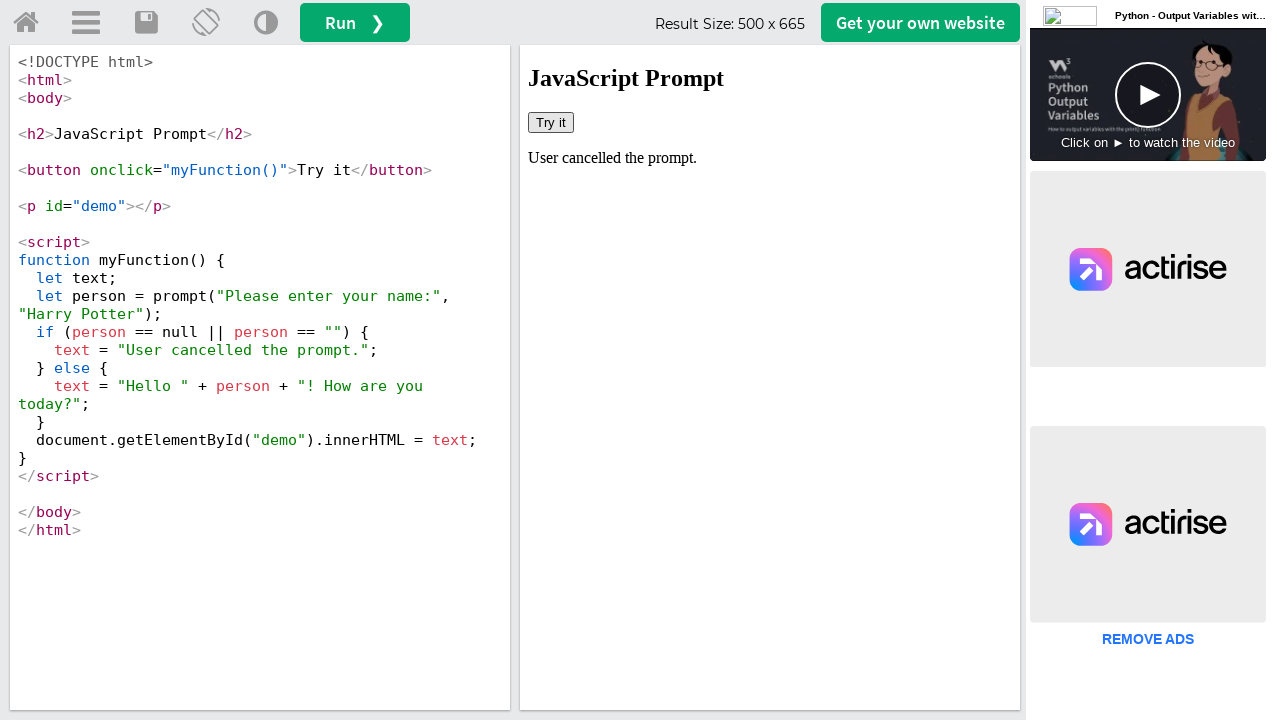

Demo result element is now visible
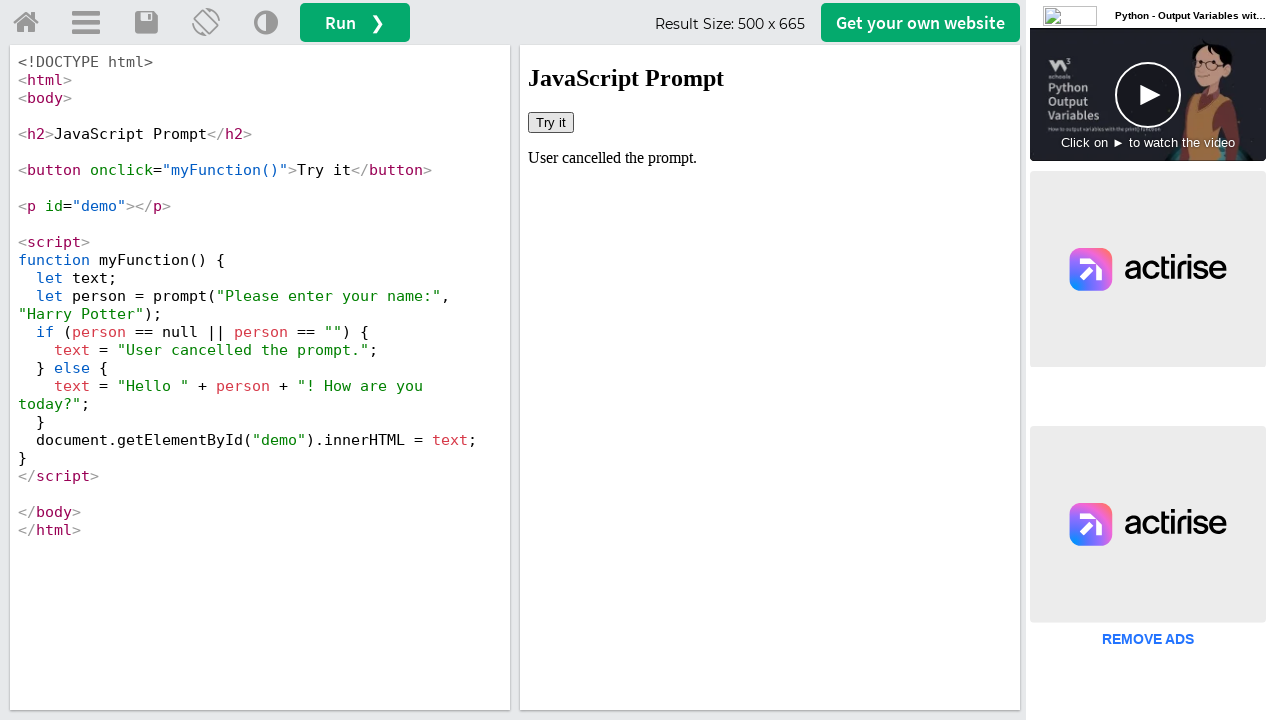

Retrieved text content from demo result element
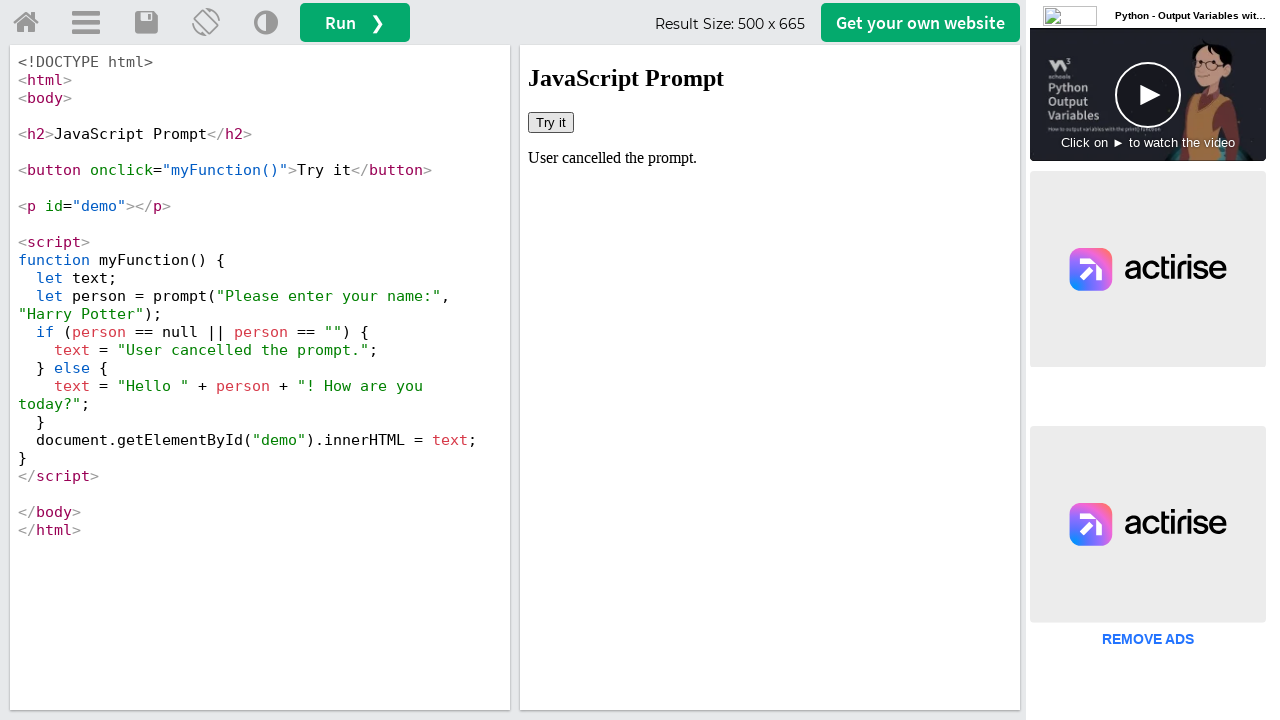

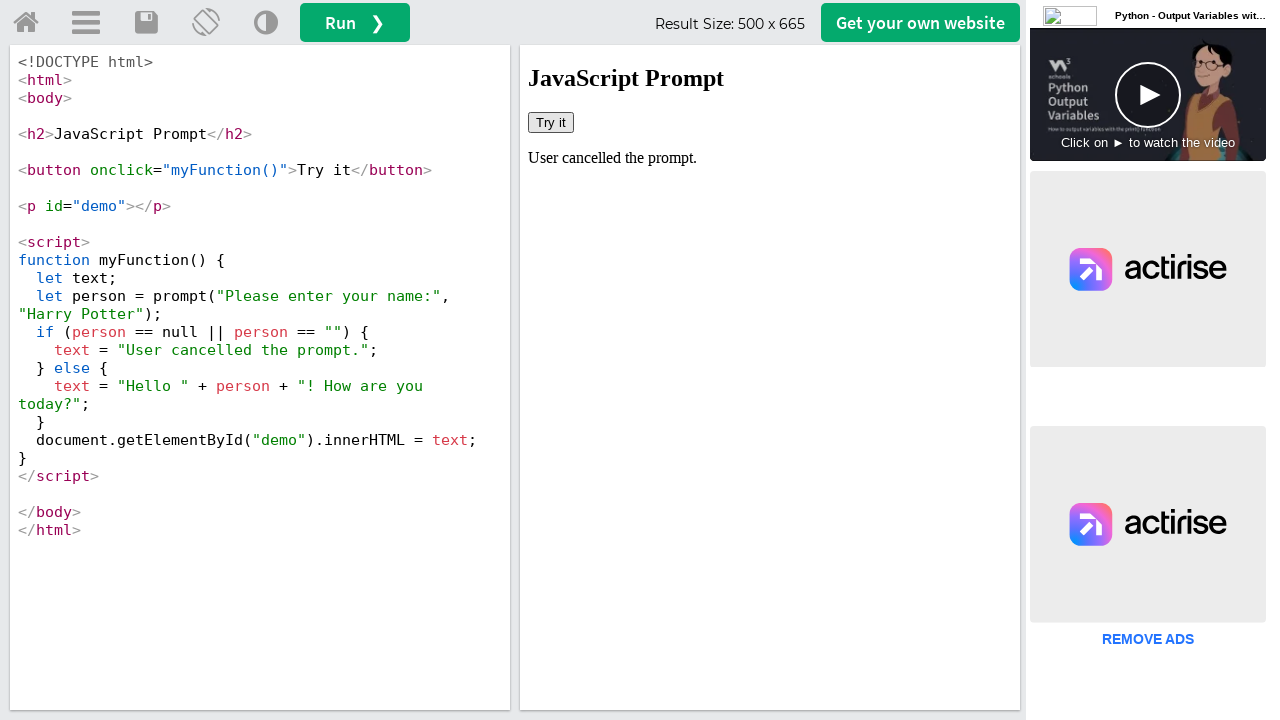